Tests dropdown selection functionality by selecting options from single and multi-select dropdowns on a Selenium practice site

Starting URL: https://chandanachaitanya.github.io/selenium-practice-site/

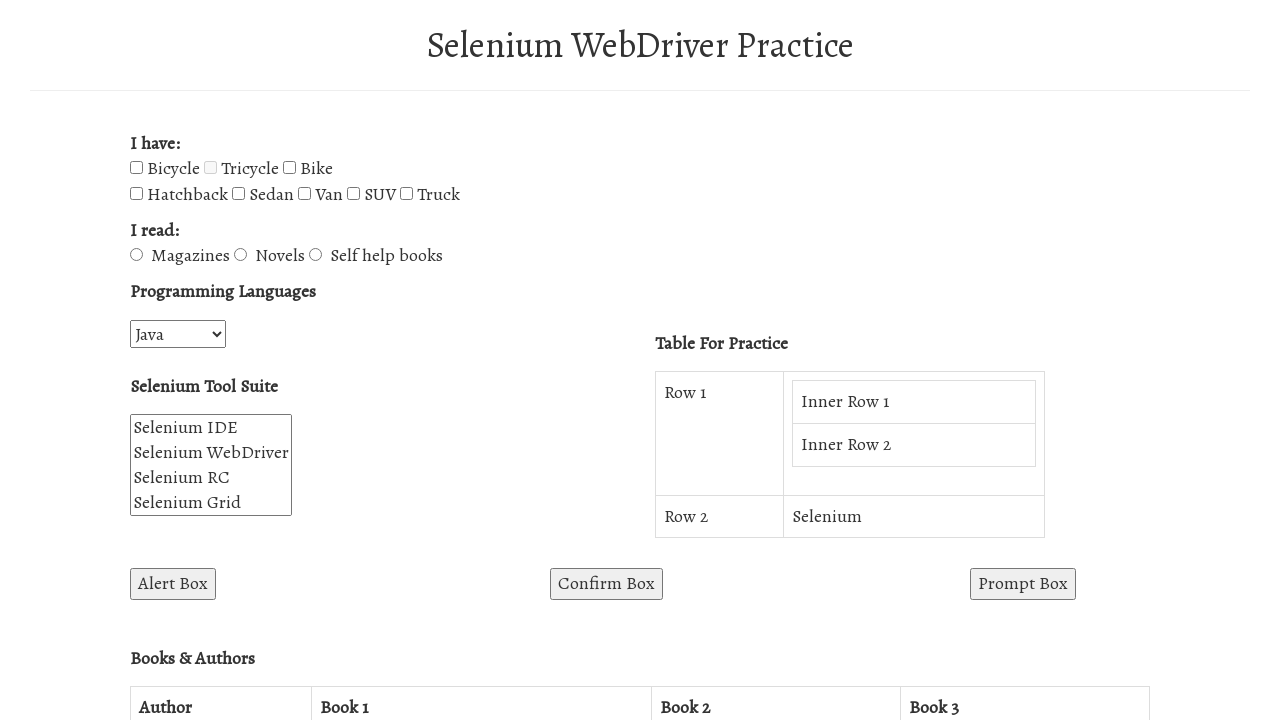

Navigated to Selenium practice site
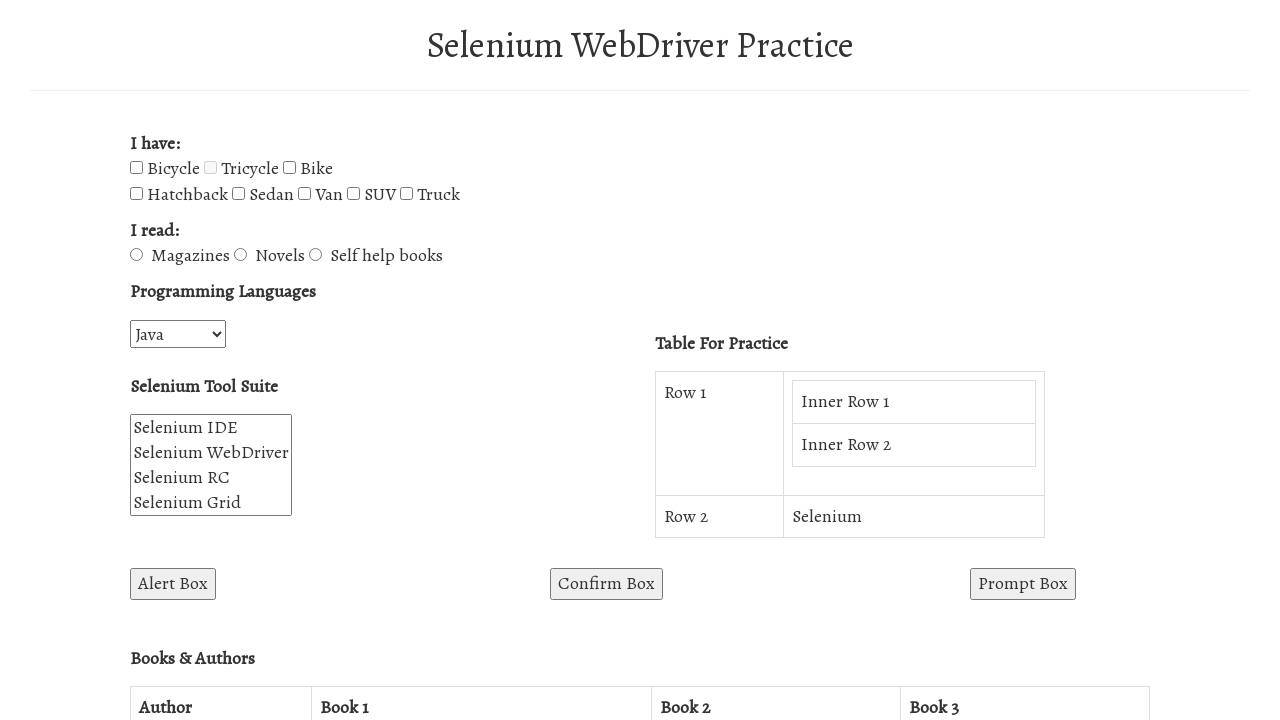

Selected PHP from the programming languages dropdown on #programming-languages
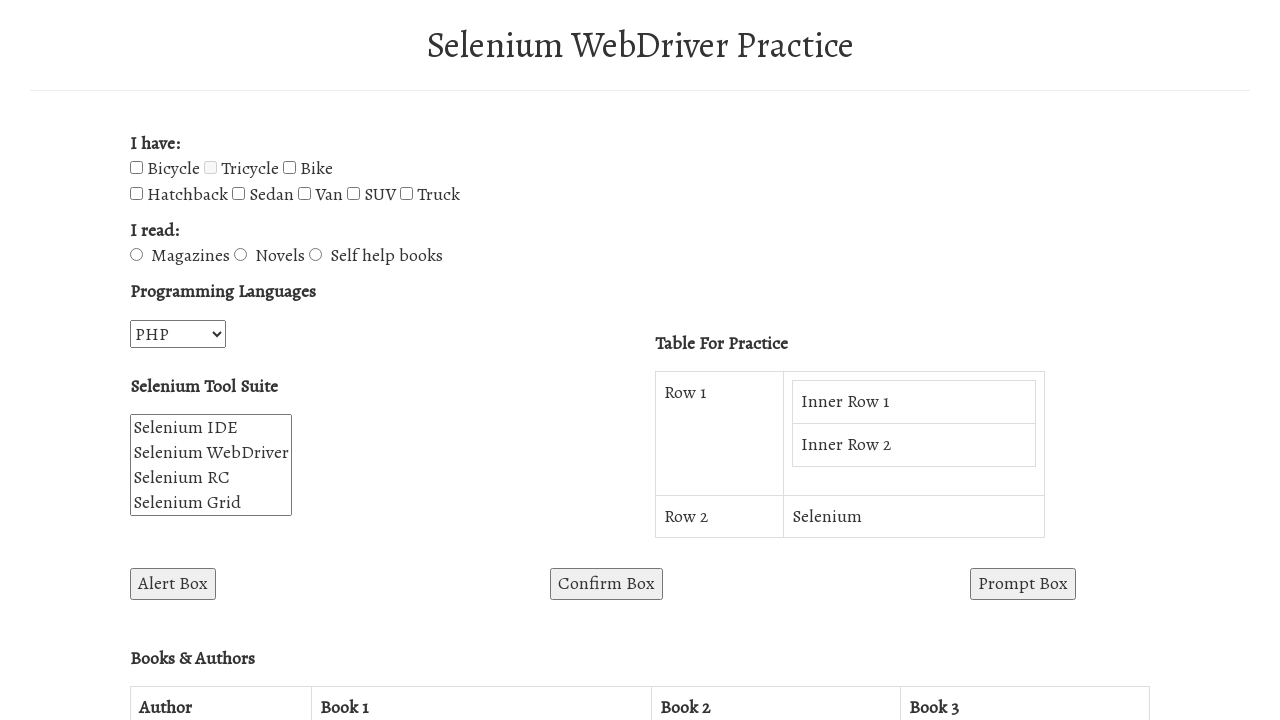

Selected IDE, WebDriver, RC, and Grid from the Selenium suite multi-select dropdown on #selenium_suite
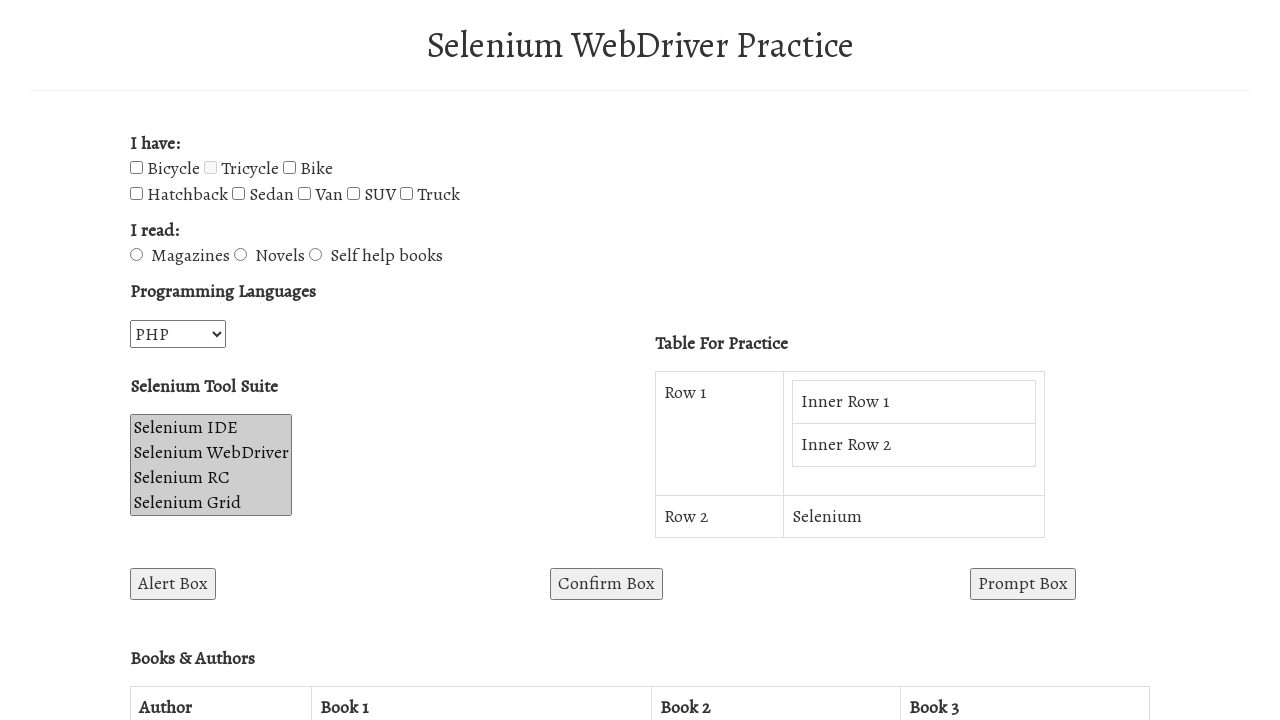

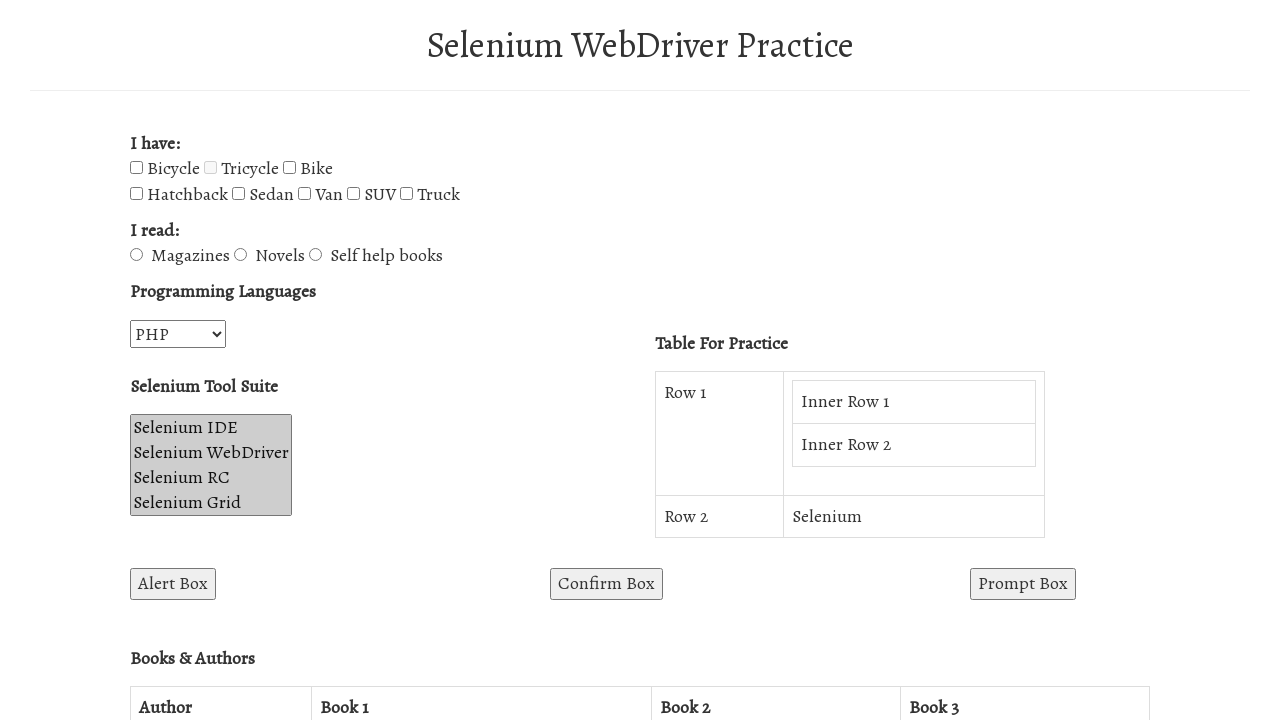